Navigates to the sign in page and verifies that the "Welcome Back!" text is displayed

Starting URL: https://courses.ultimateqa.com/

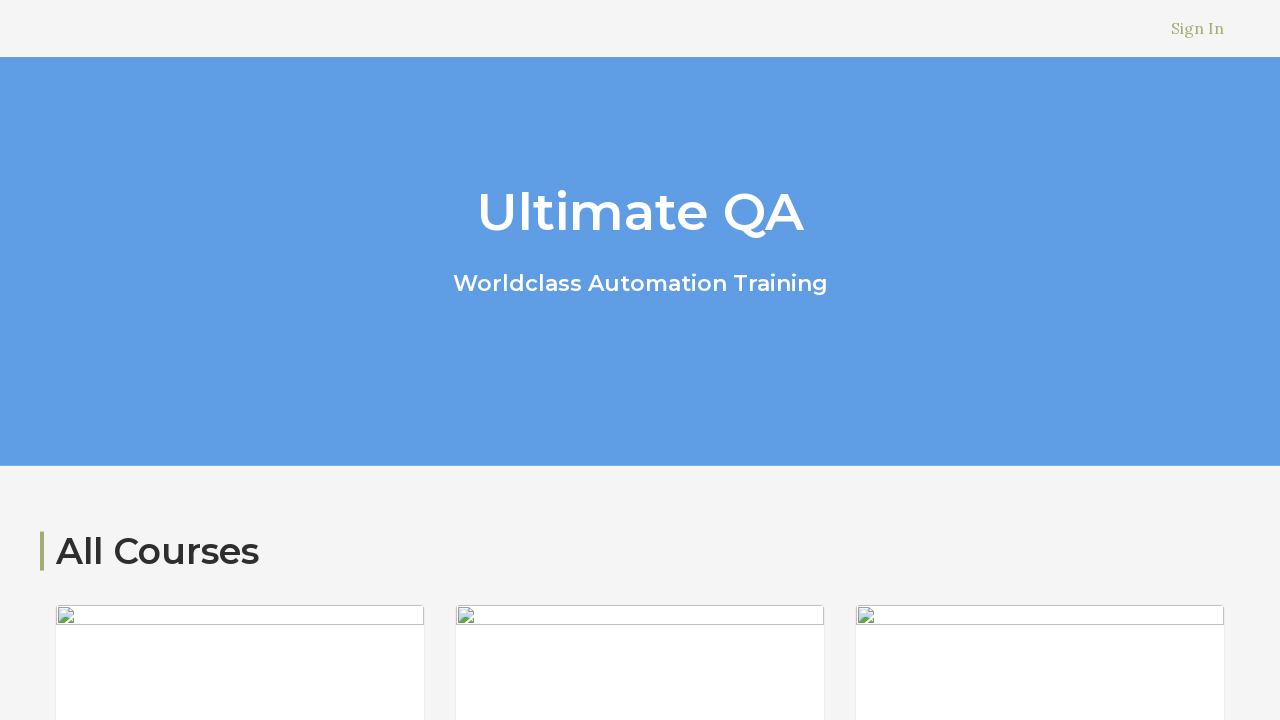

Clicked on the Sign In link at (1198, 28) on xpath=//a[contains(text(), 'Sign In')]
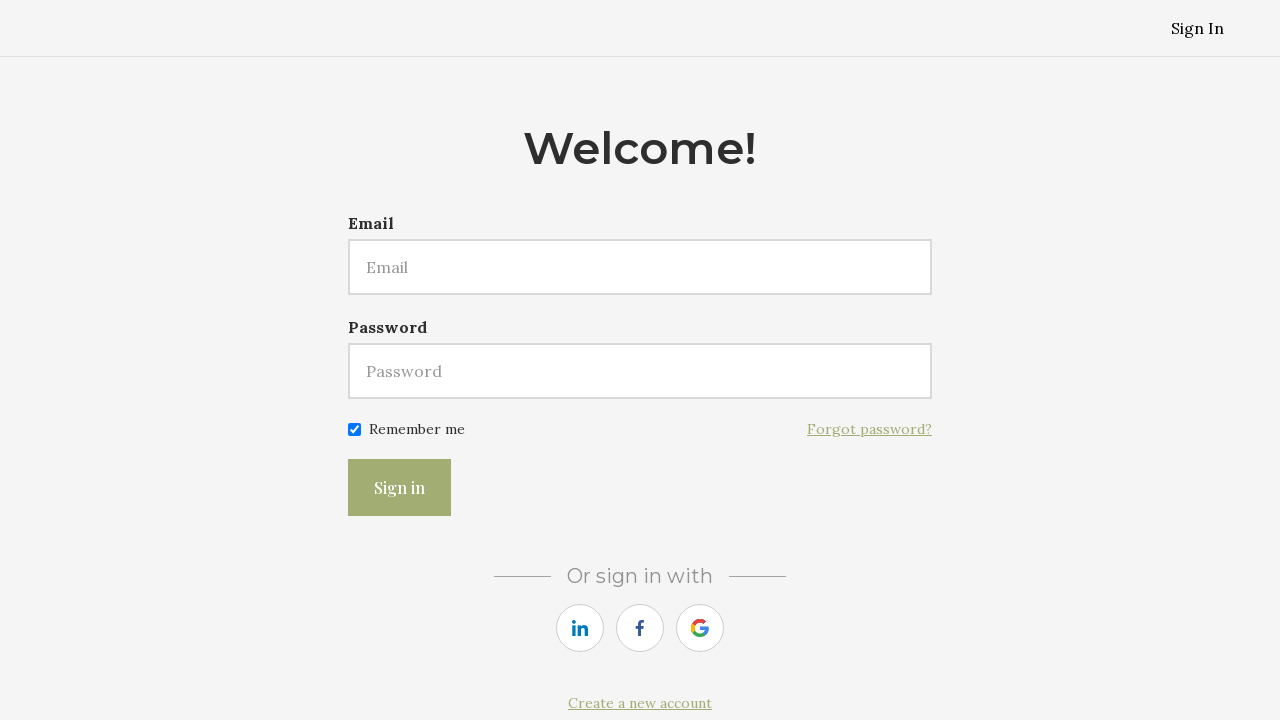

Welcome Back! heading loaded on login page
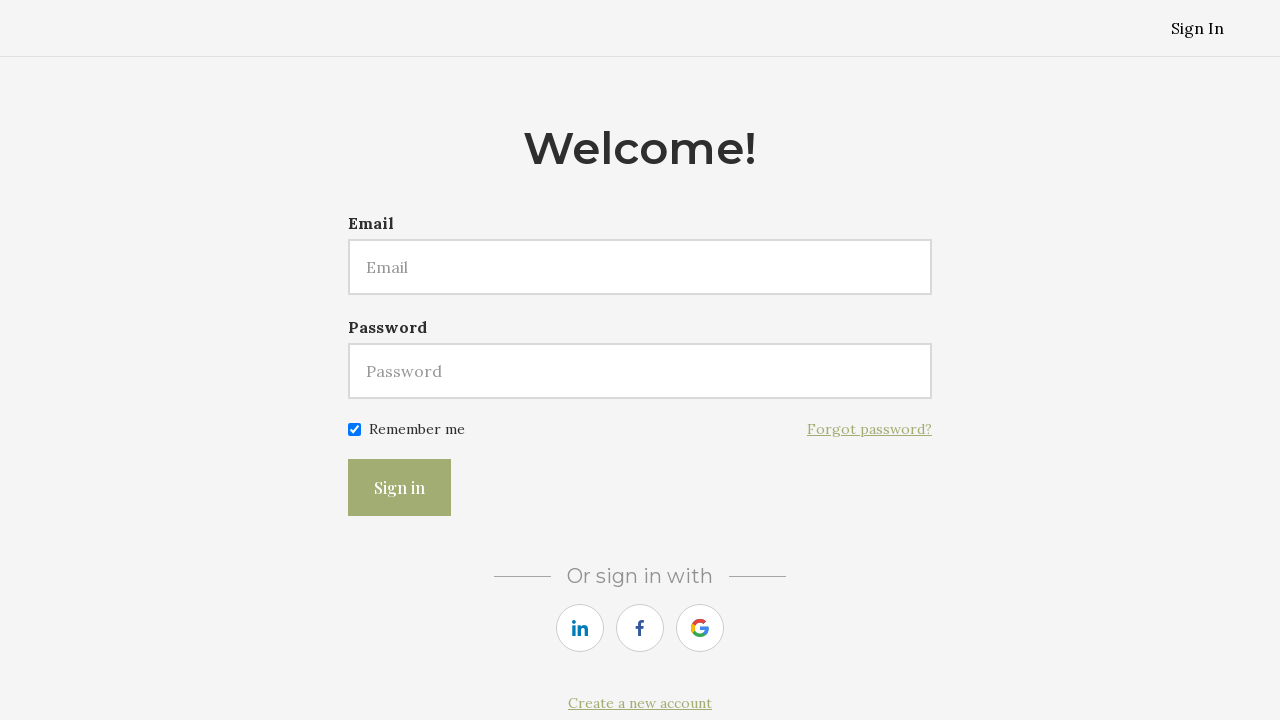

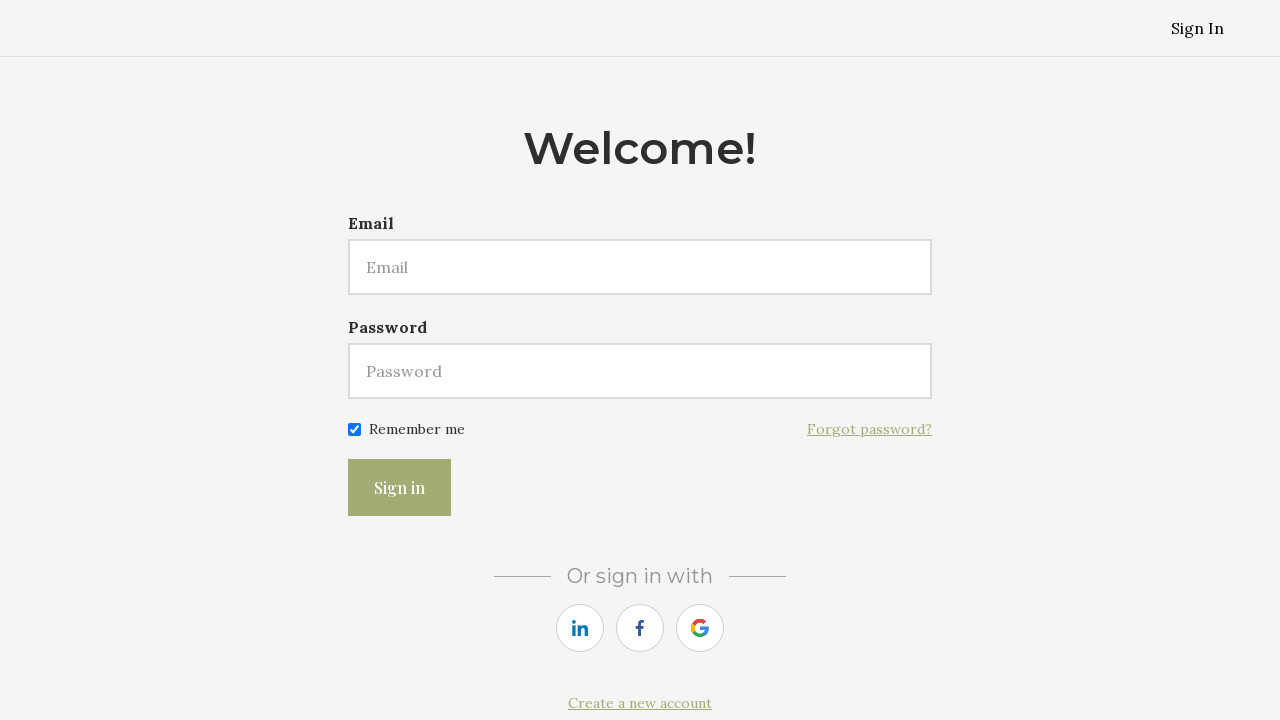